Tests form filling on an XPath practice page by entering book names in three input fields, then reversing those strings and entering them into three corresponding "least favorite" fields.

Starting URL: https://syntaxprojects.com/advanceXpath.php

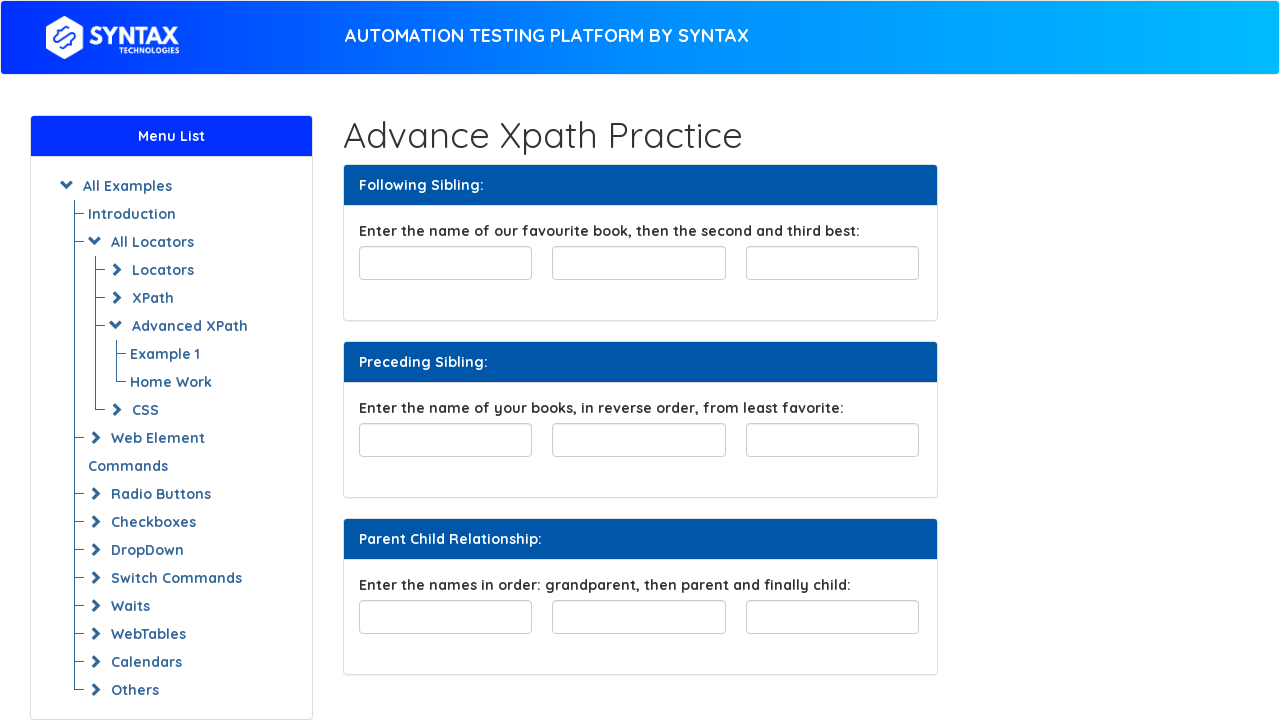

Filled first favorite book field with 'The Hobbit' on input#favourite-book
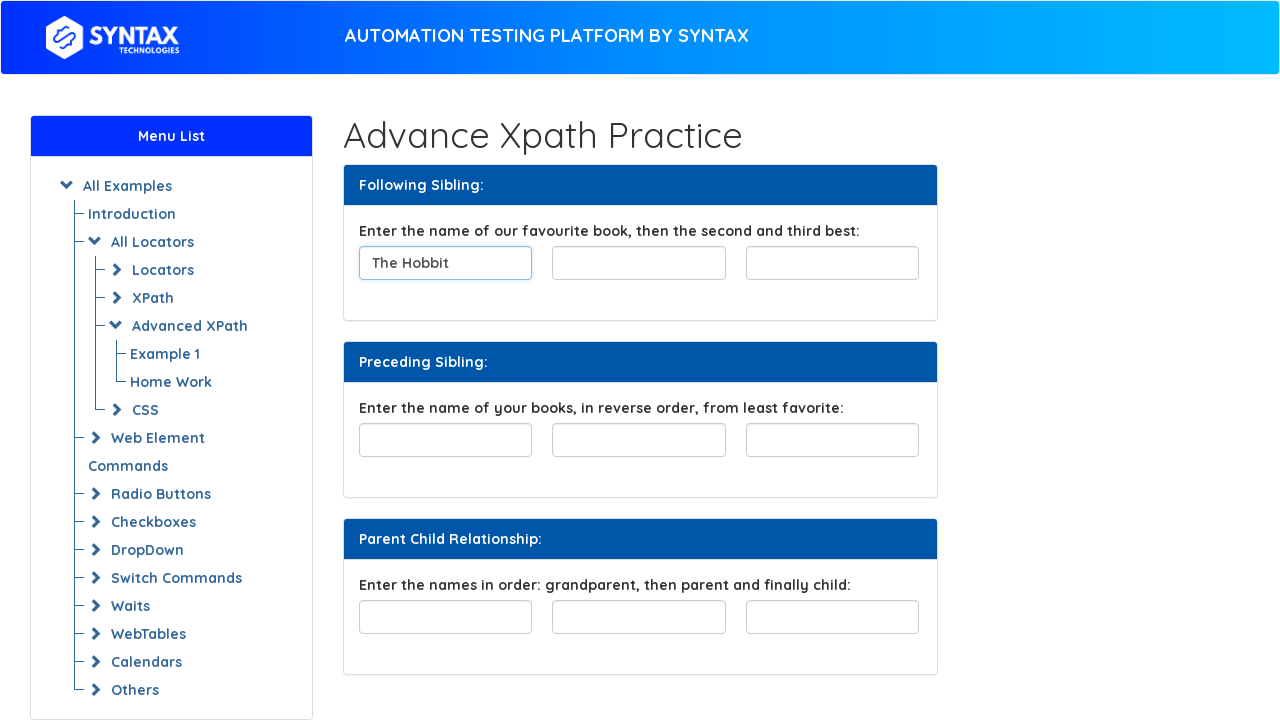

Filled second favorite book field with 'Lord of the Rings' on //input[@id='favourite-book']/following-sibling::input[1]
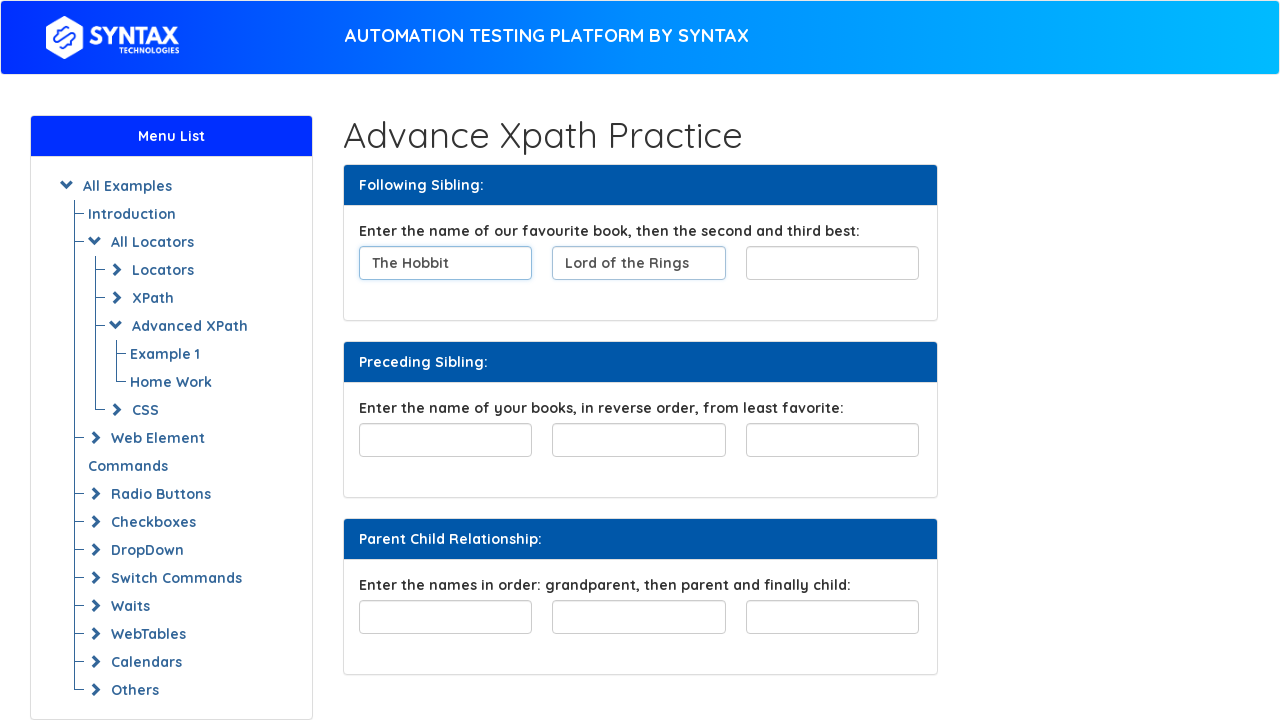

Filled third favorite book field with 'War and Peace' on //input[@id='favourite-book']/following-sibling::input[2]
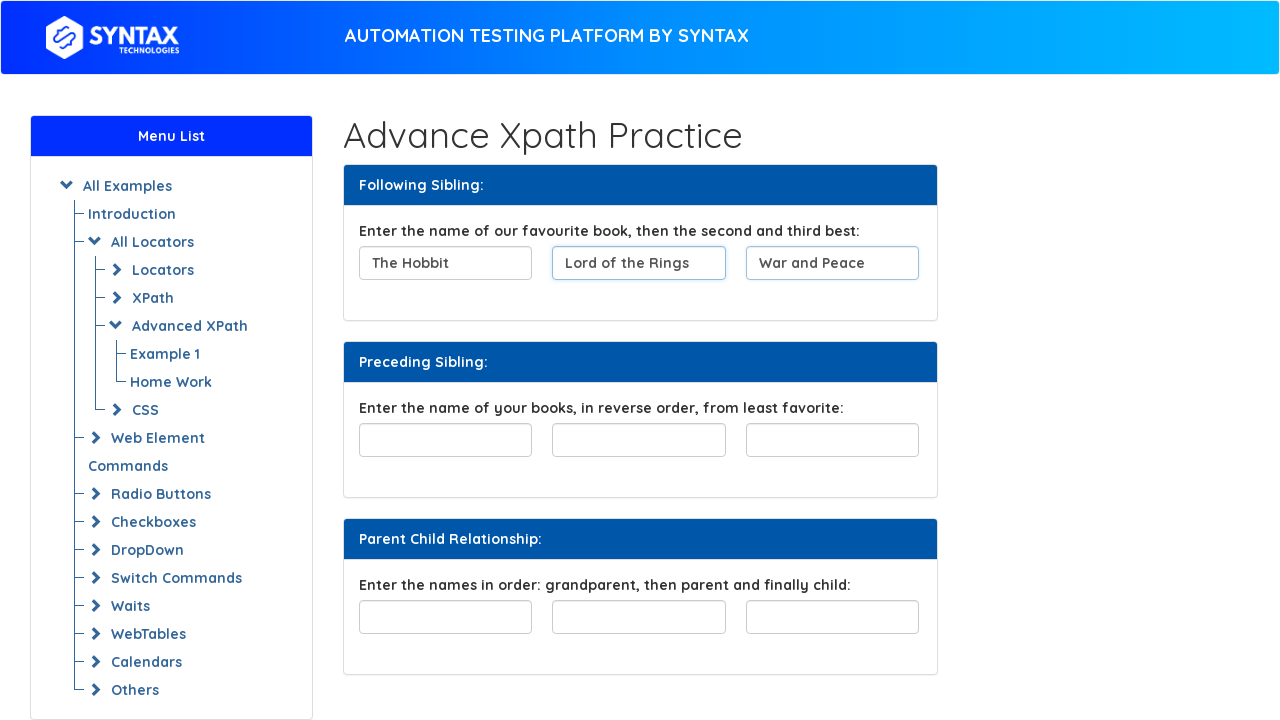

Retrieved value from third favorite book field
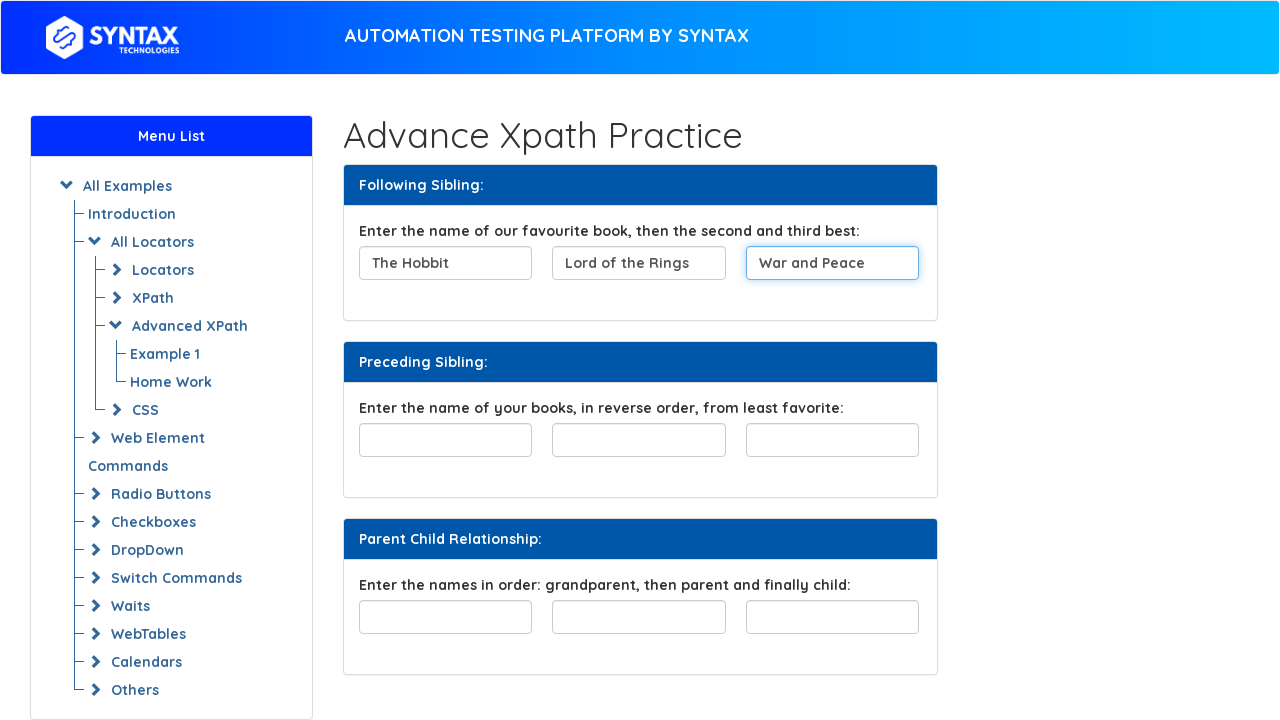

Filled first least favorite book field with reversed 'War and Peace' on //input[@id='least-favorite']/preceding-sibling::input[2]
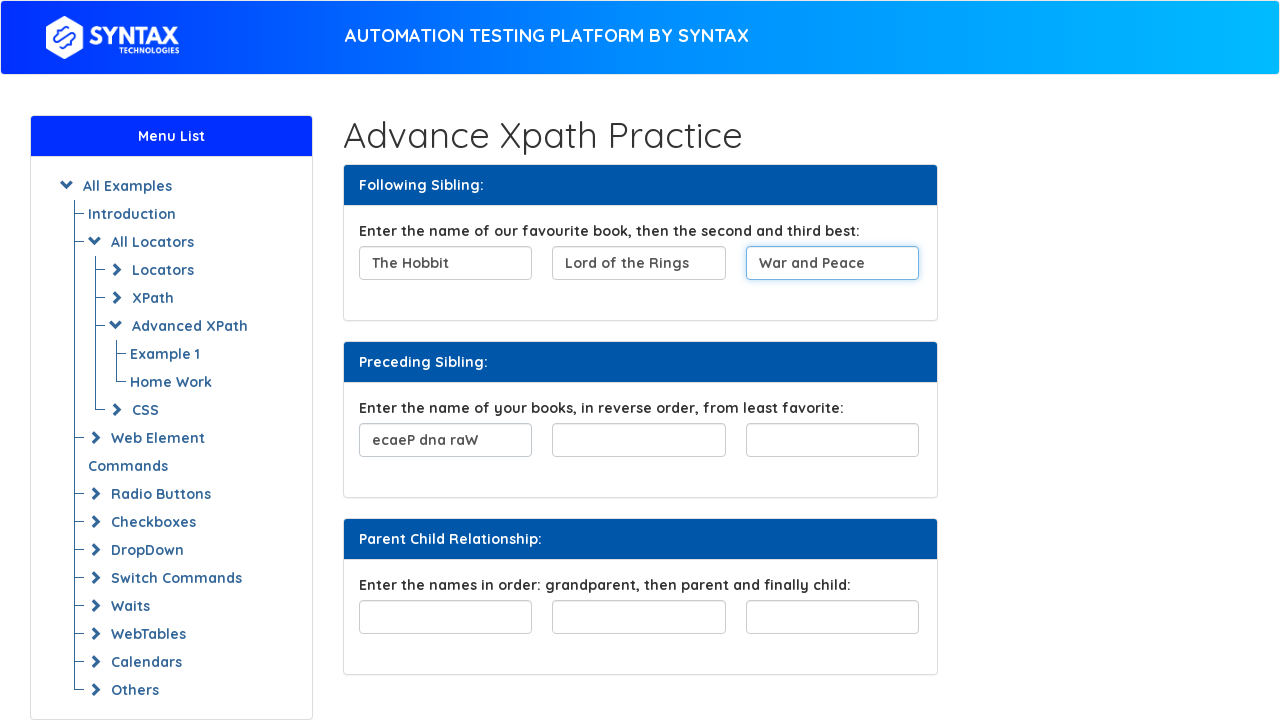

Retrieved value from first favorite book field
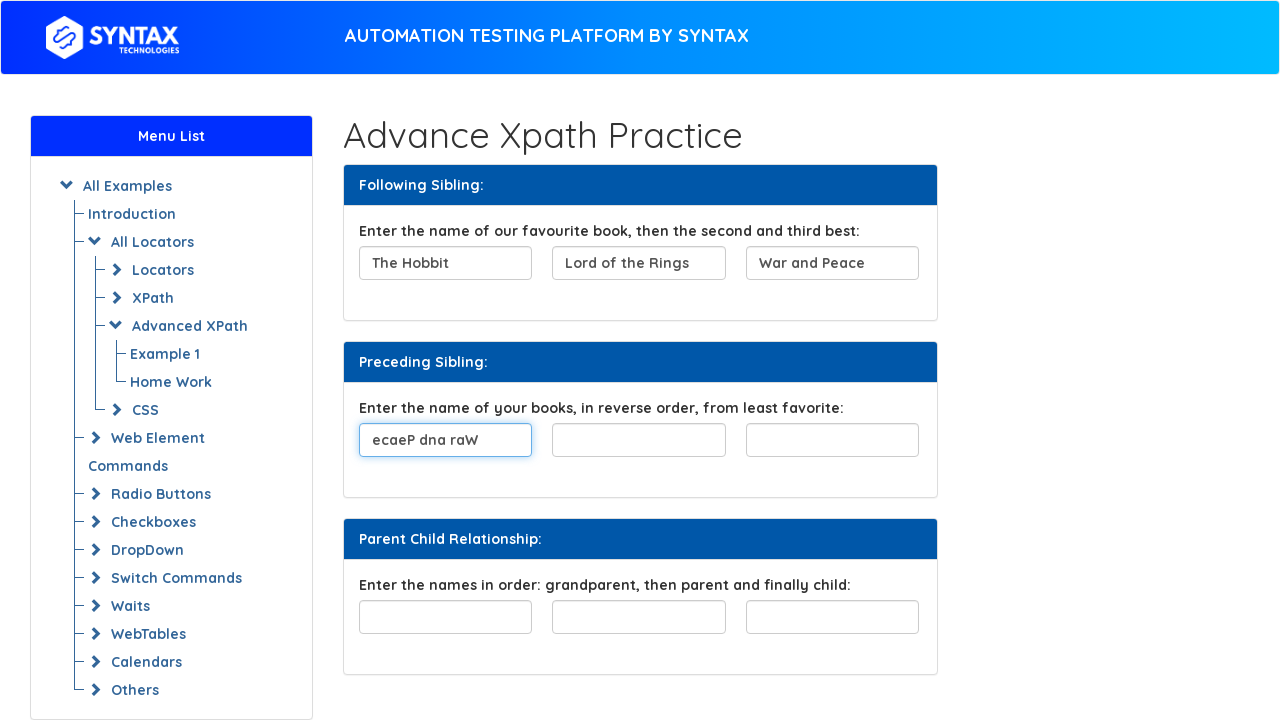

Filled second least favorite book field with reversed 'The Hobbit' on //input[@id='least-favorite']/preceding-sibling::input[1]
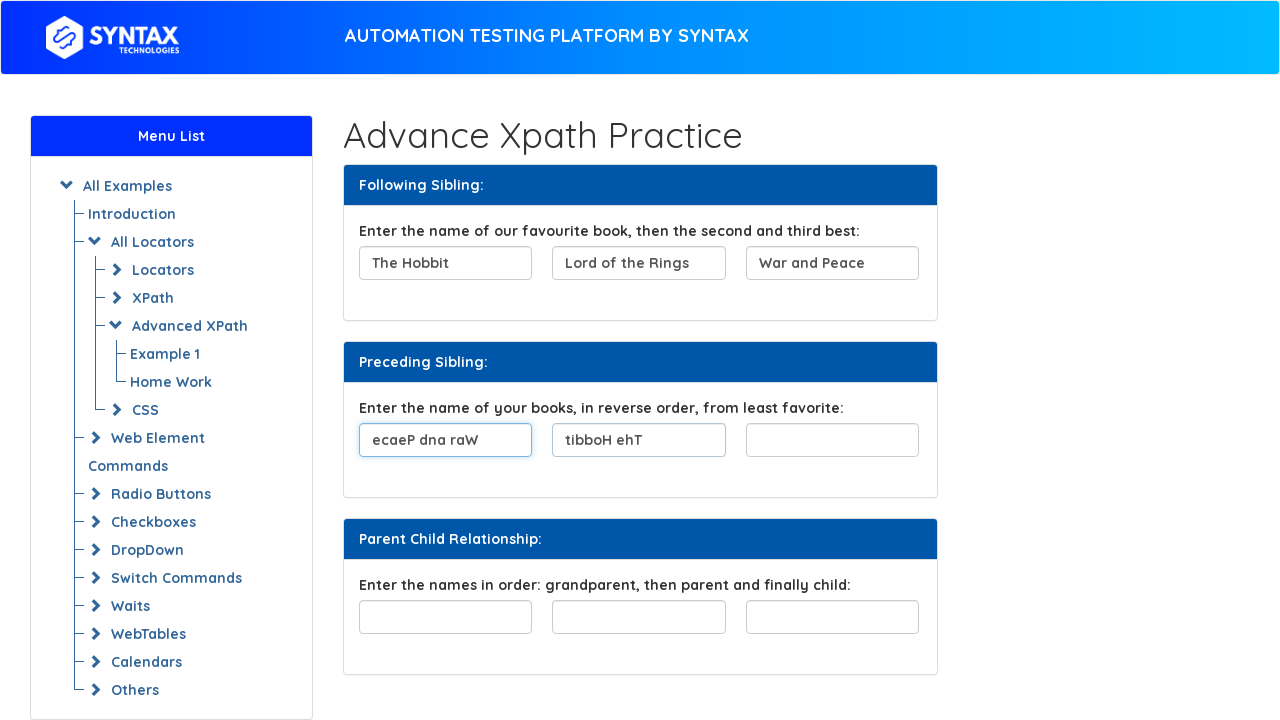

Retrieved value from second favorite book field
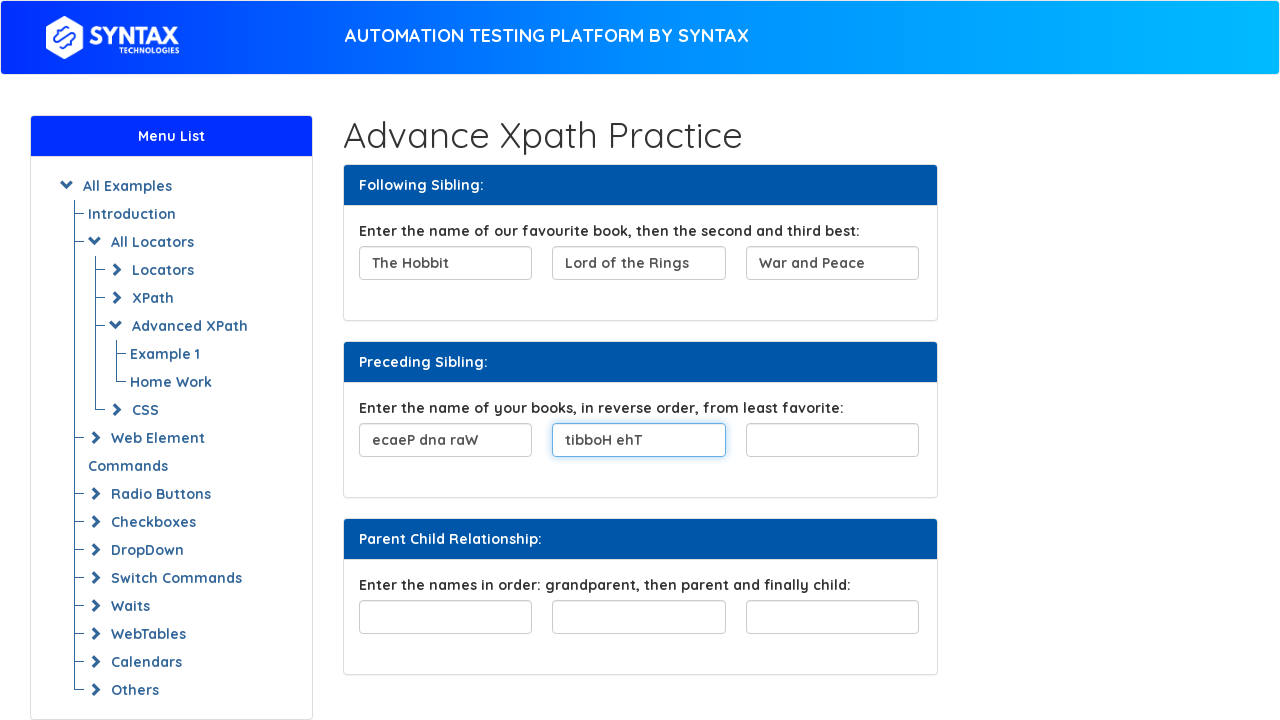

Filled third least favorite book field with reversed 'Lord of the Rings' on input#least-favorite
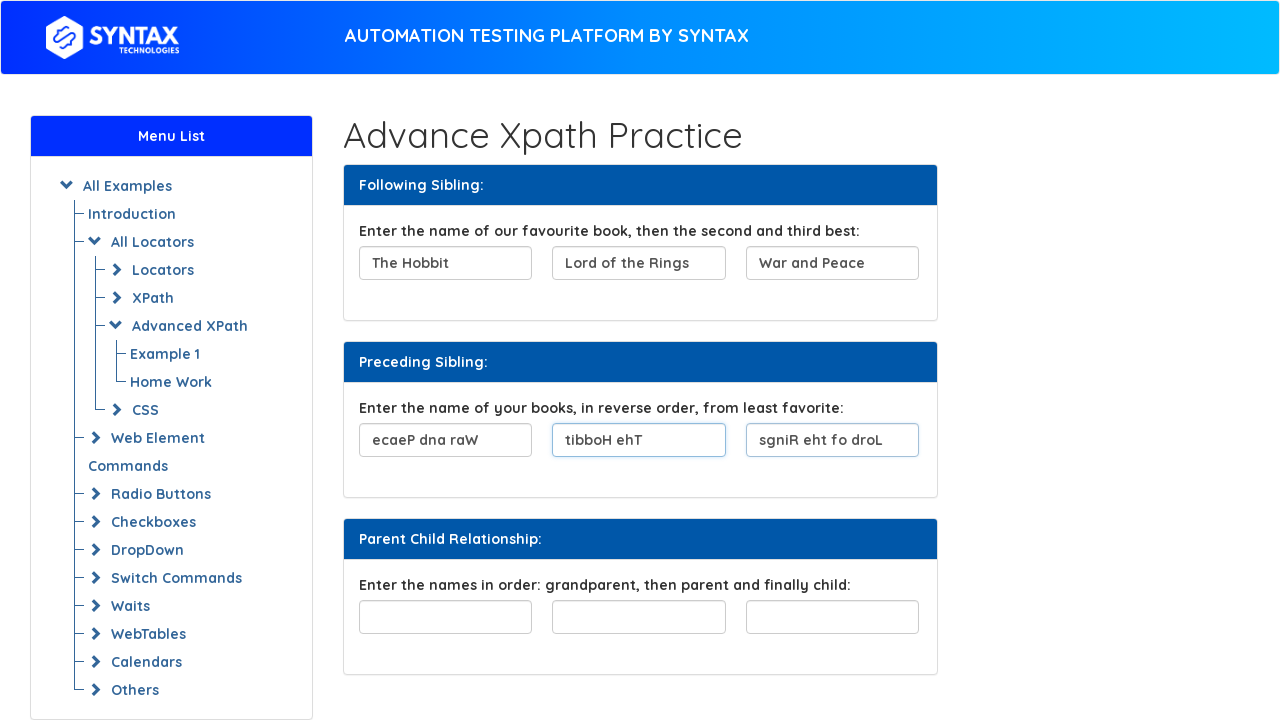

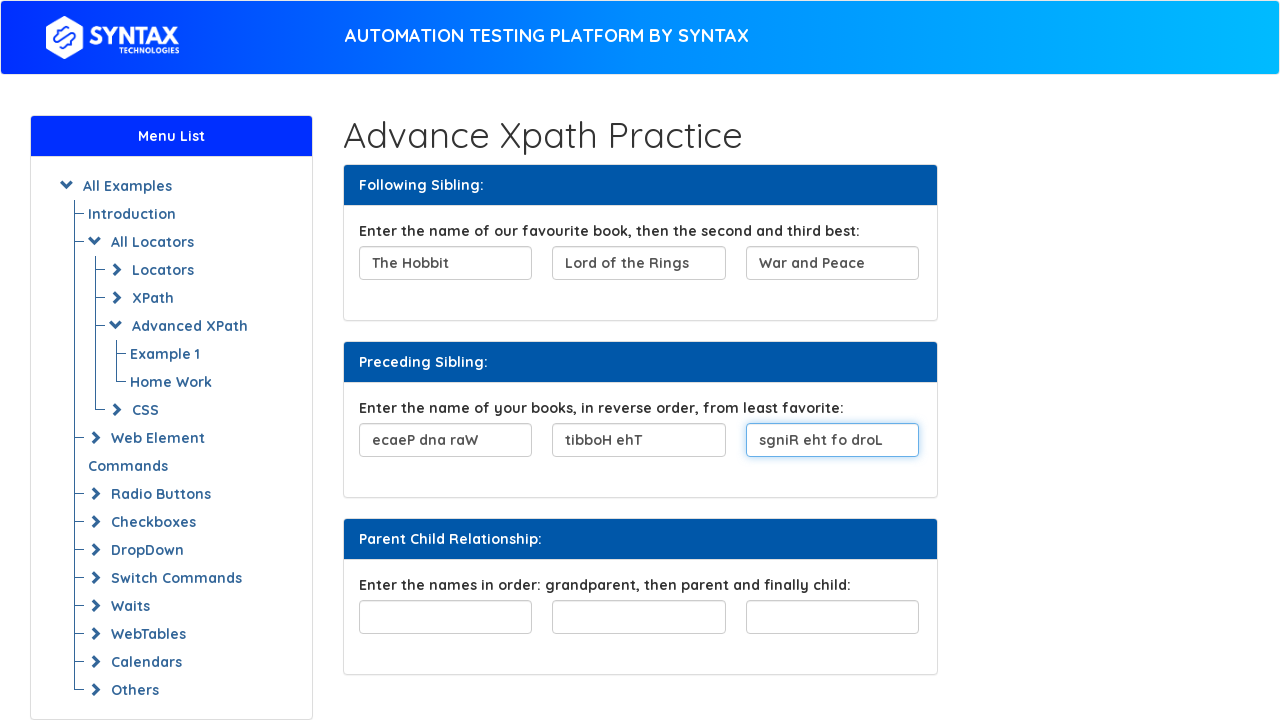